Tests drag and drop functionality on jQuery UI demo page by dragging an element to a drop zone, then navigating to the Resizable page

Starting URL: https://jqueryui.com/droppable/

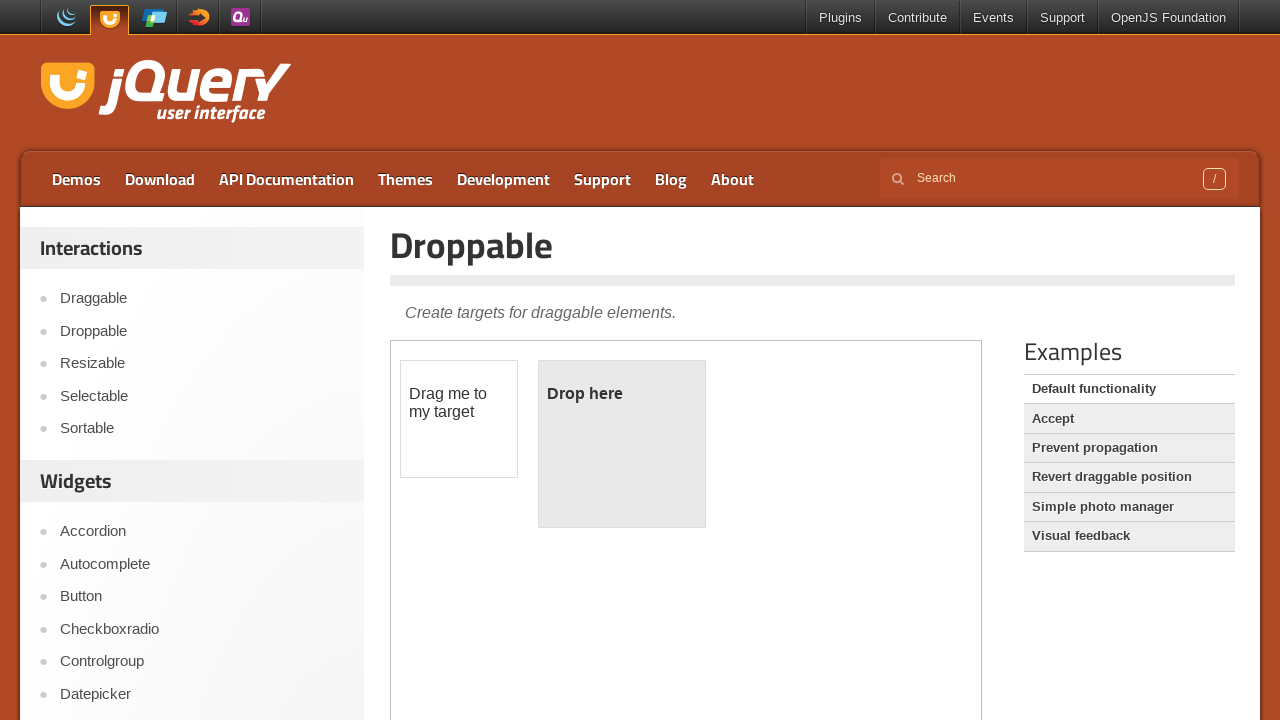

Located the demo frame containing drag and drop elements
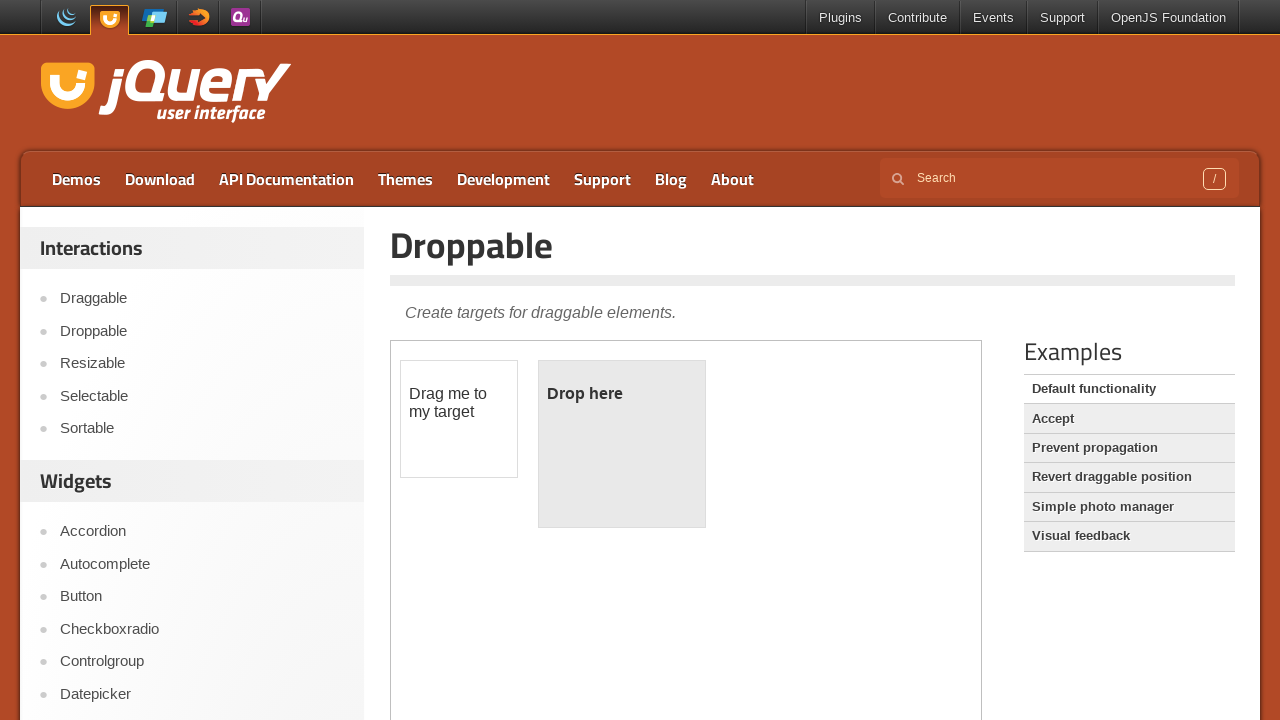

Located the draggable element
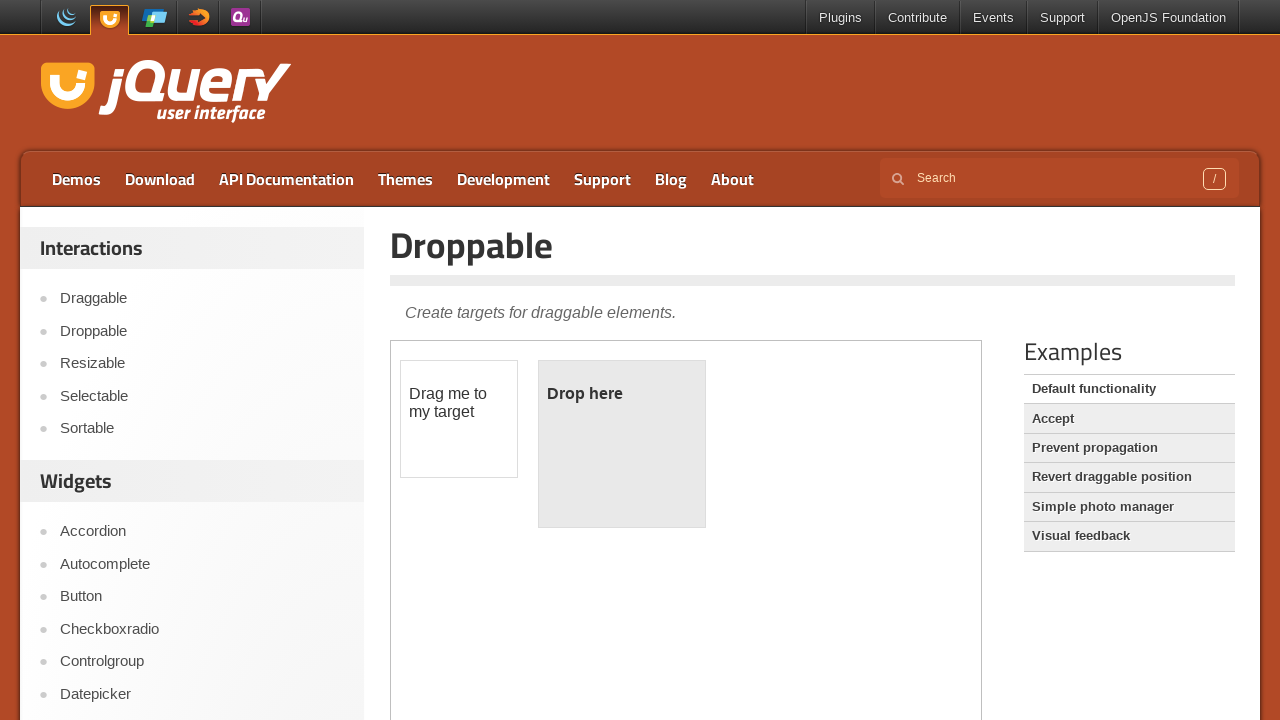

Located the droppable zone
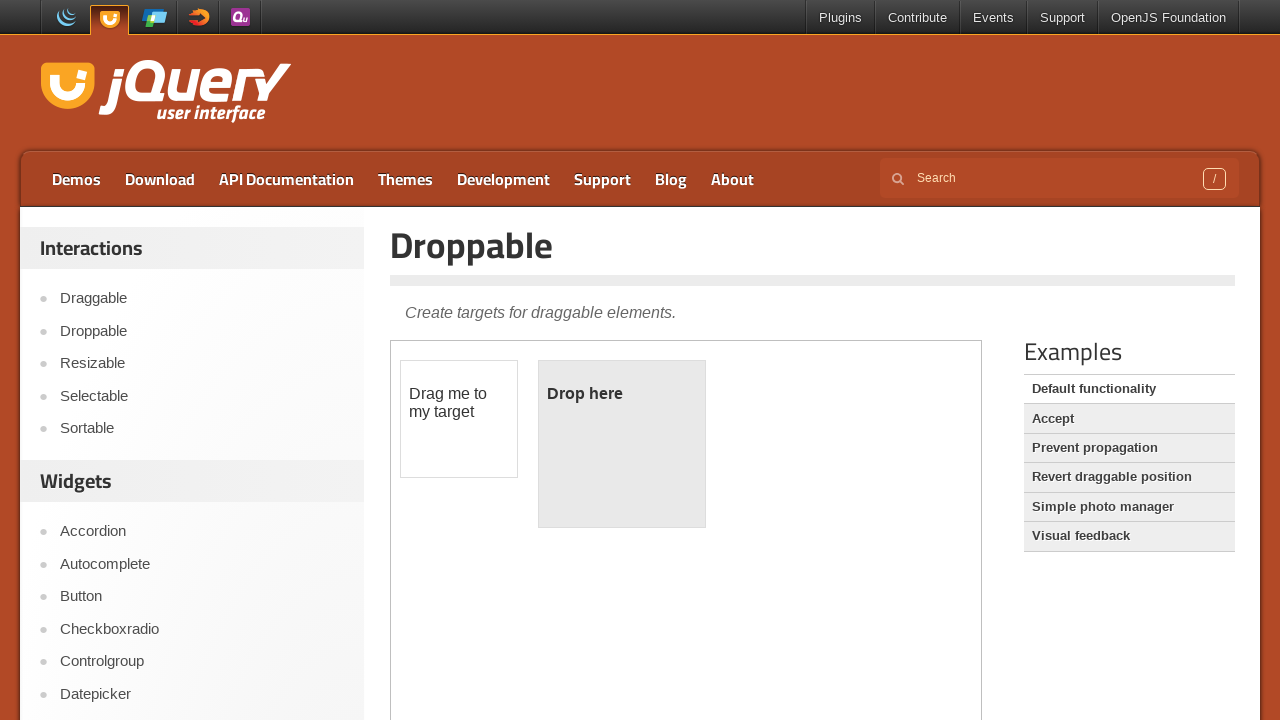

Dragged element to drop zone at (622, 444)
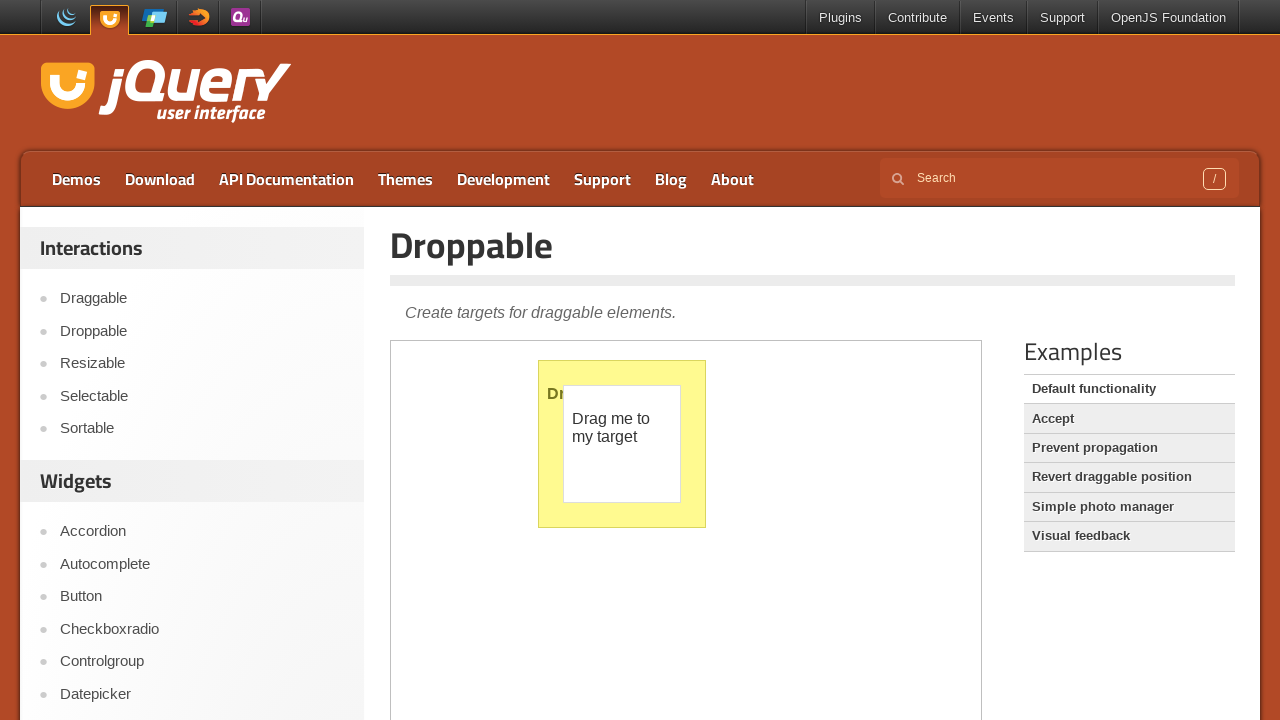

Clicked on the Resizable link at (202, 364) on a:text('Resizable')
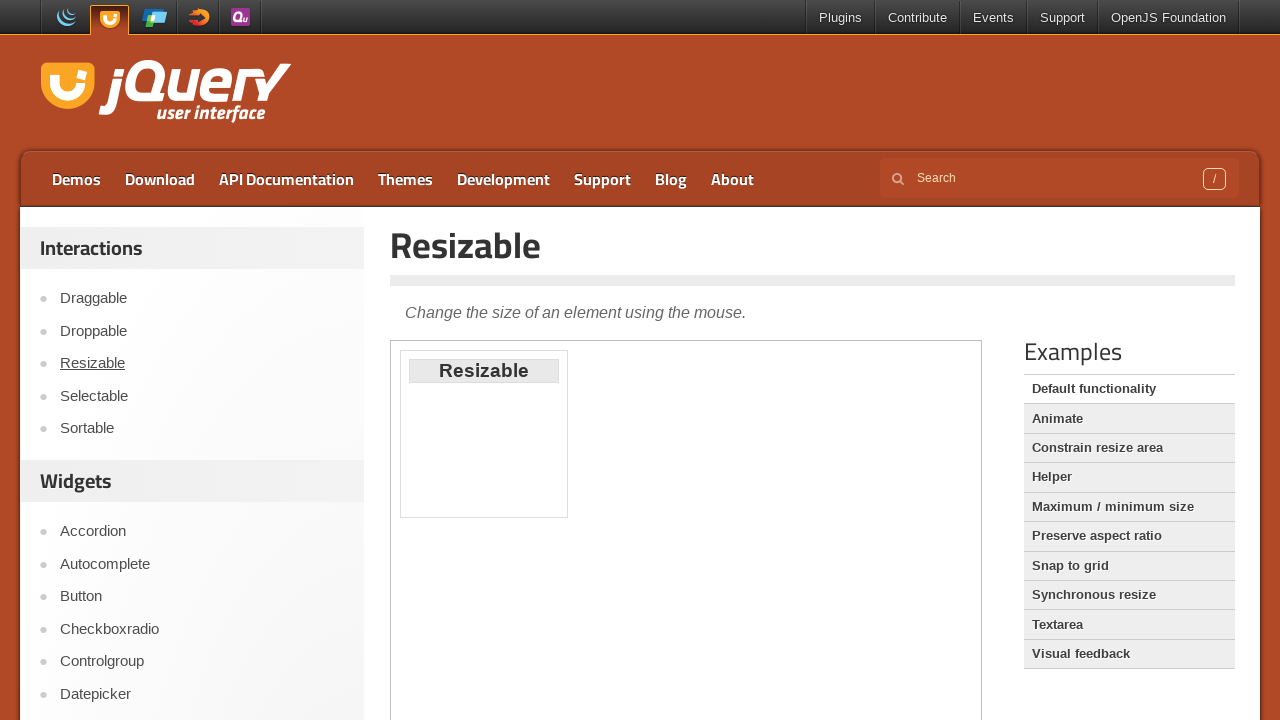

Resizable page loaded successfully
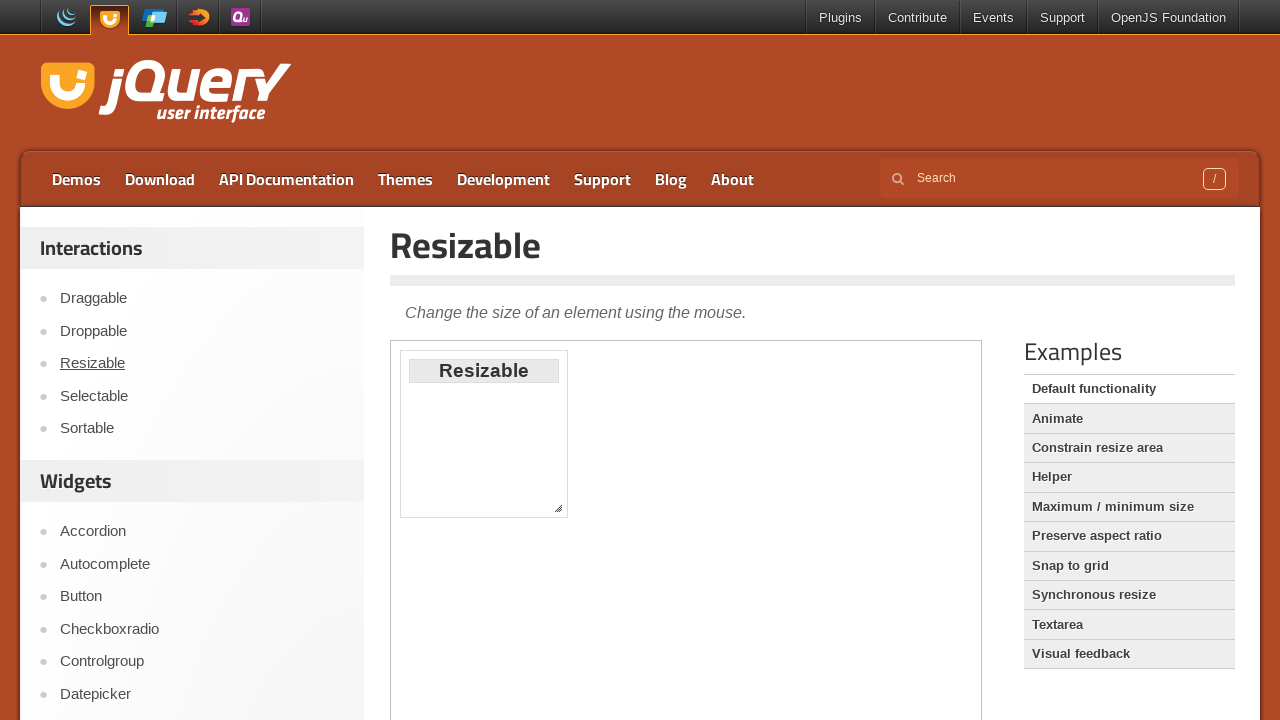

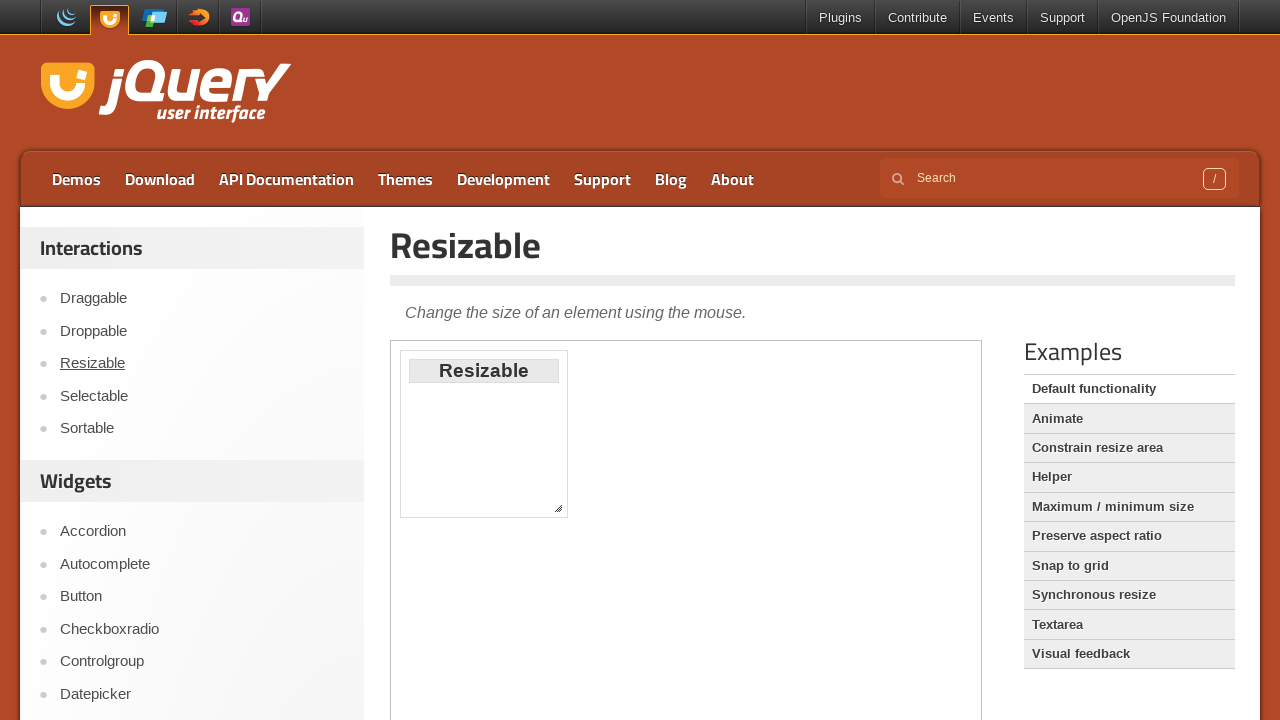